Tests file upload functionality on DemoQA by selecting a file through the upload input element and verifying the upload completes.

Starting URL: https://demoqa.com/upload-download

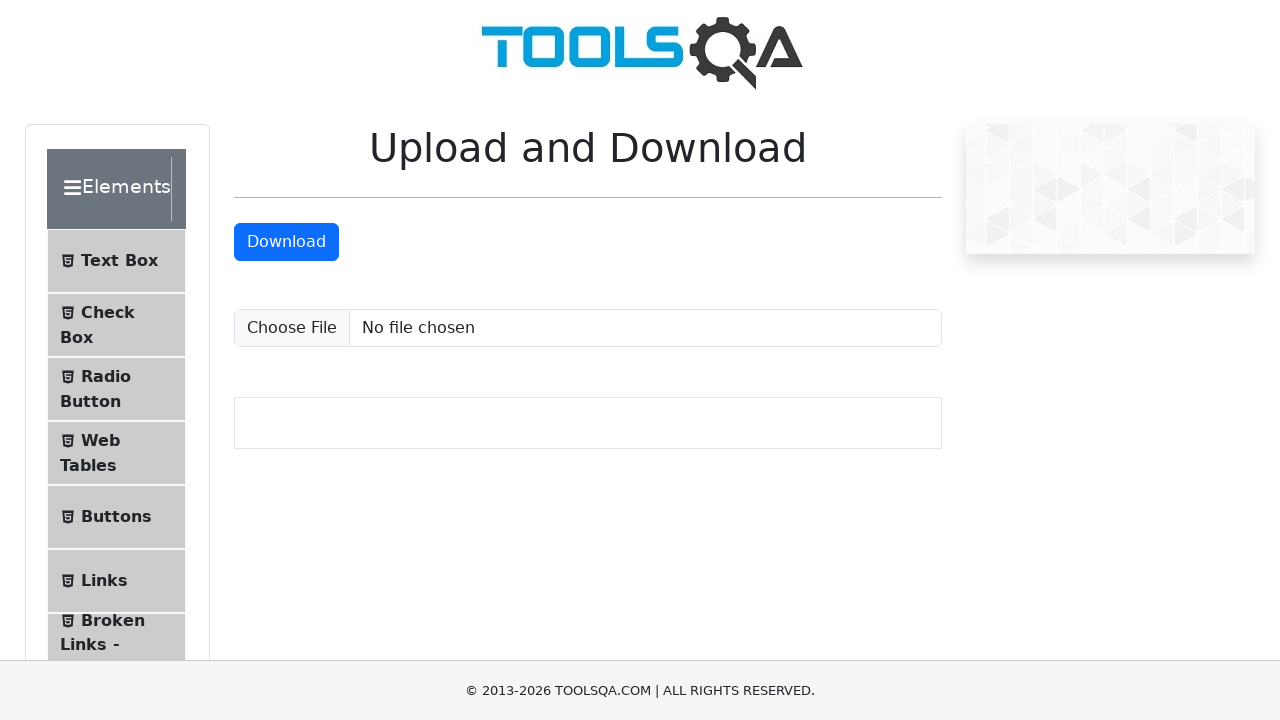

Created temporary test file for upload
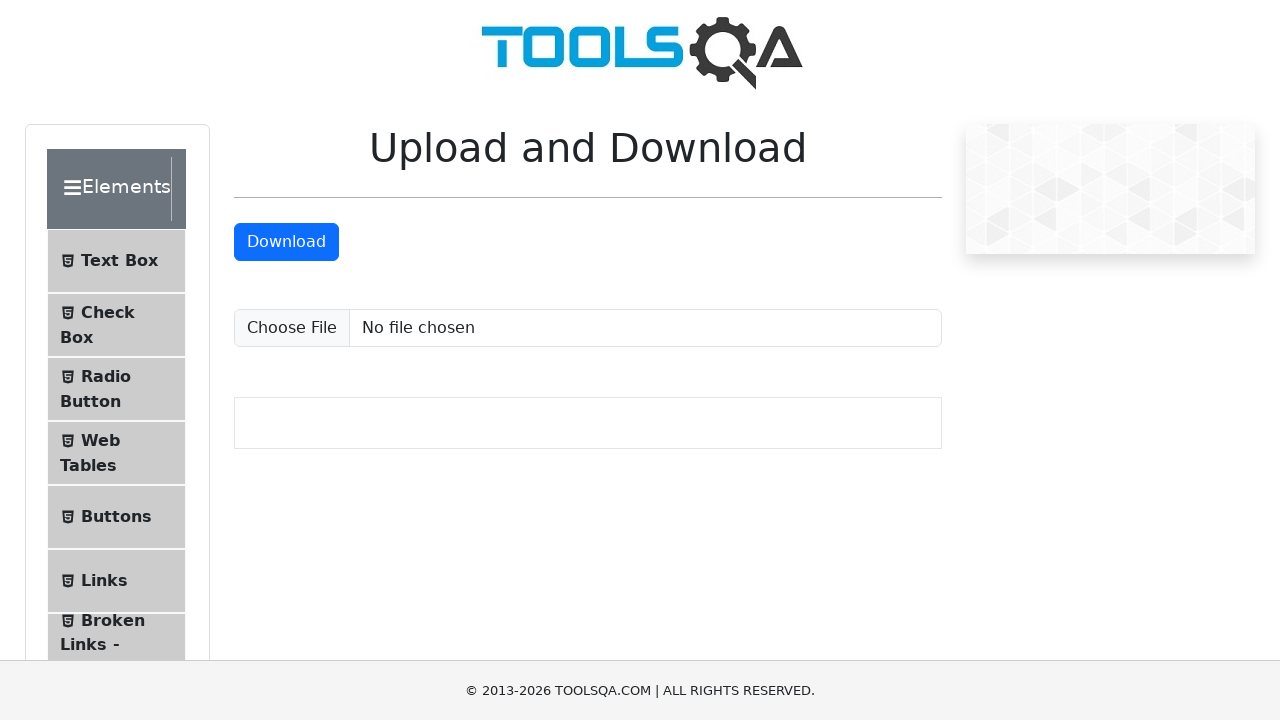

Set input file through #uploadFile element with test file
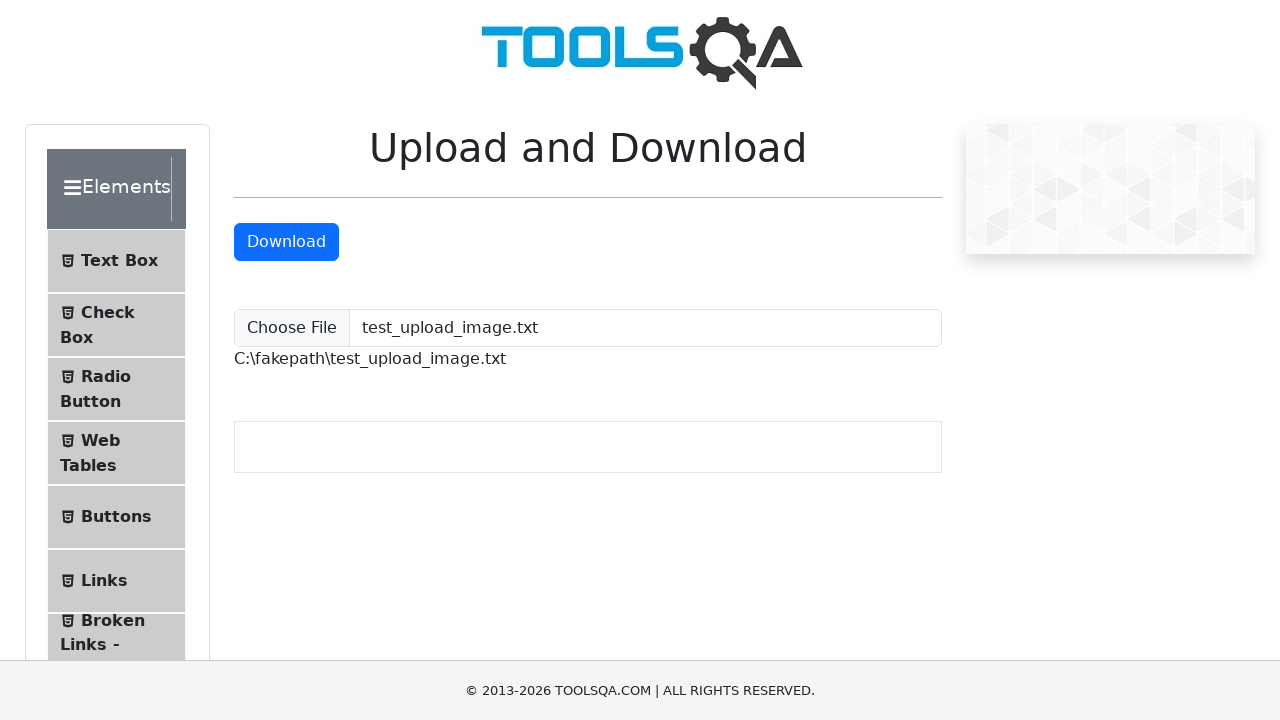

Upload confirmation appeared with #uploadedFilePath selector
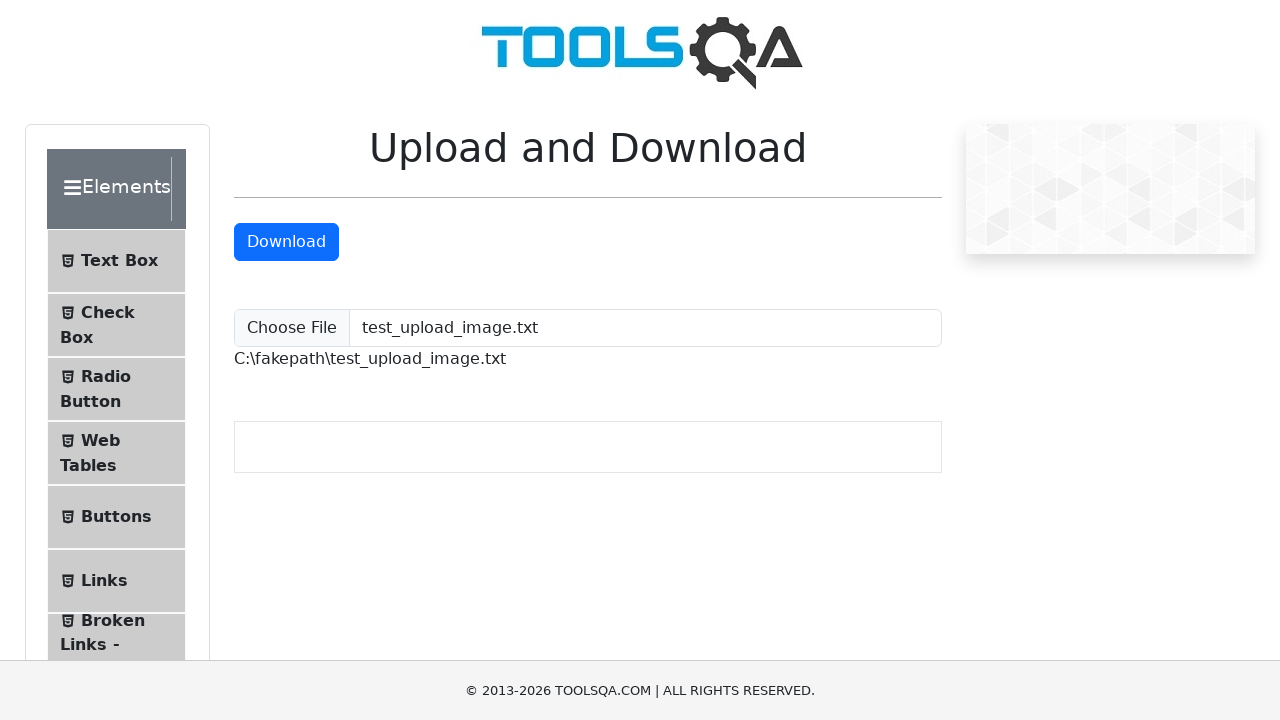

Cleaned up temporary test file
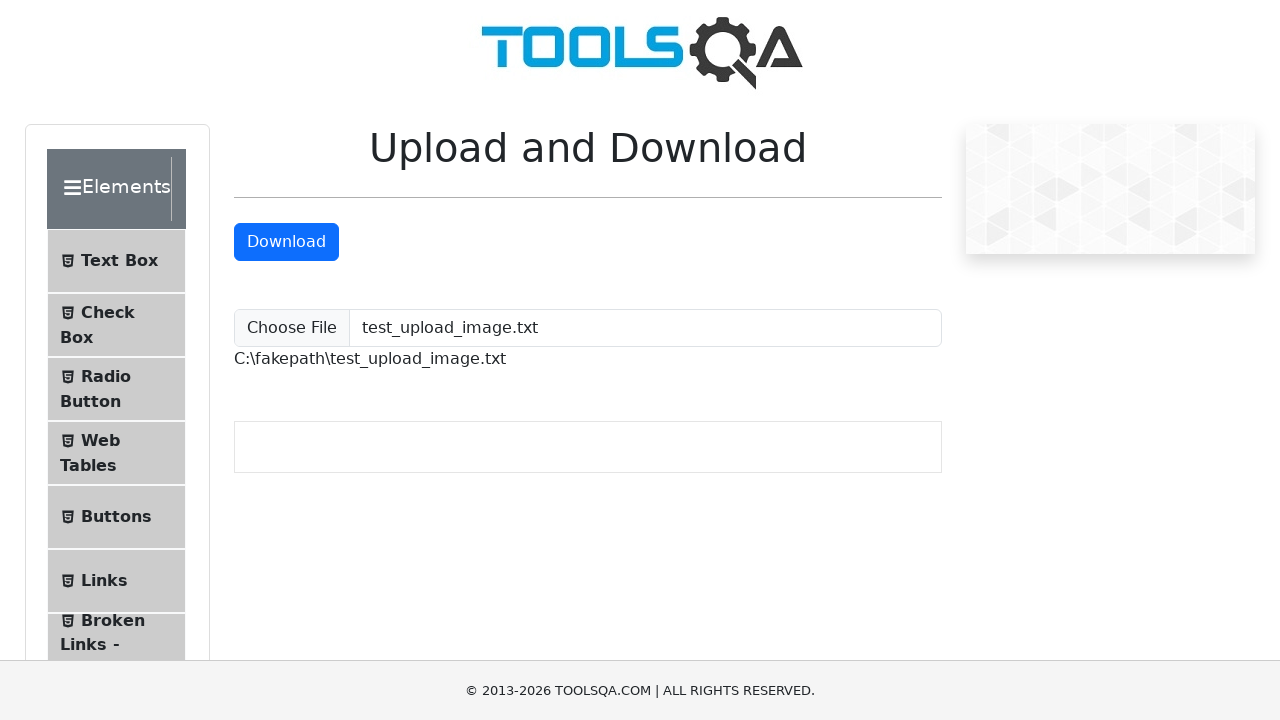

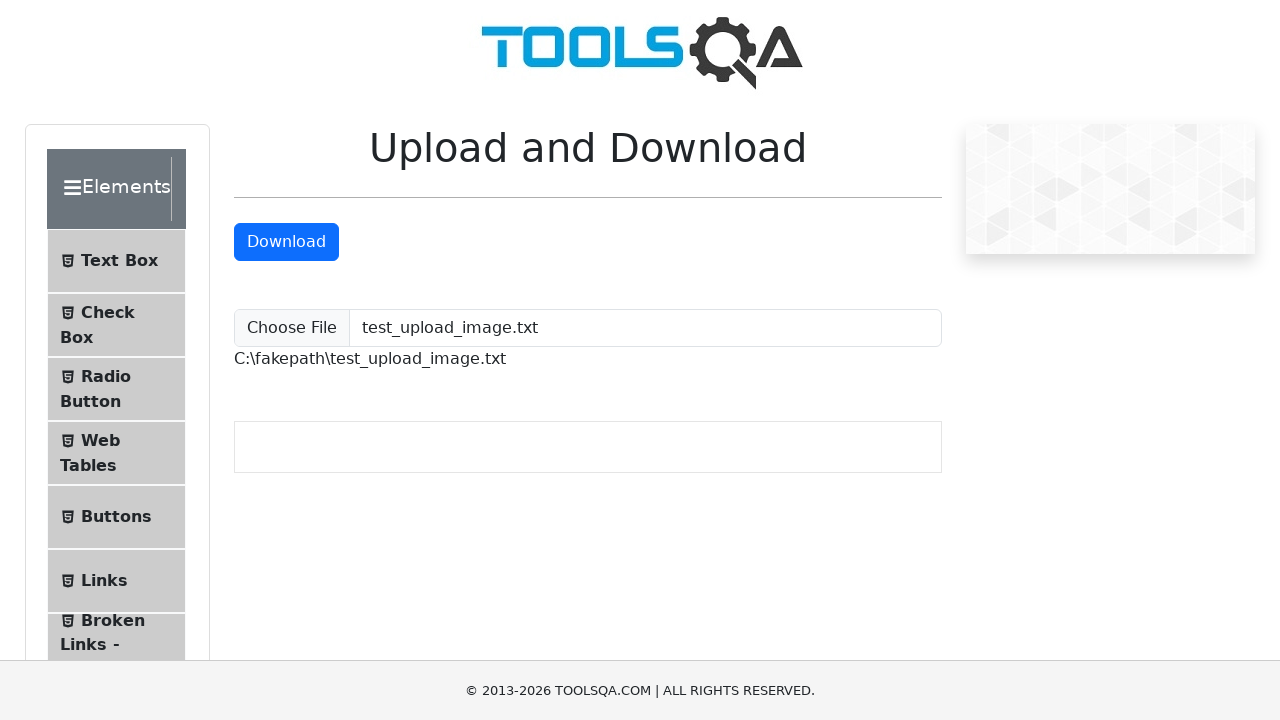